Navigates to Python.org homepage and verifies that upcoming events are displayed in the event widget

Starting URL: https://www.python.org/

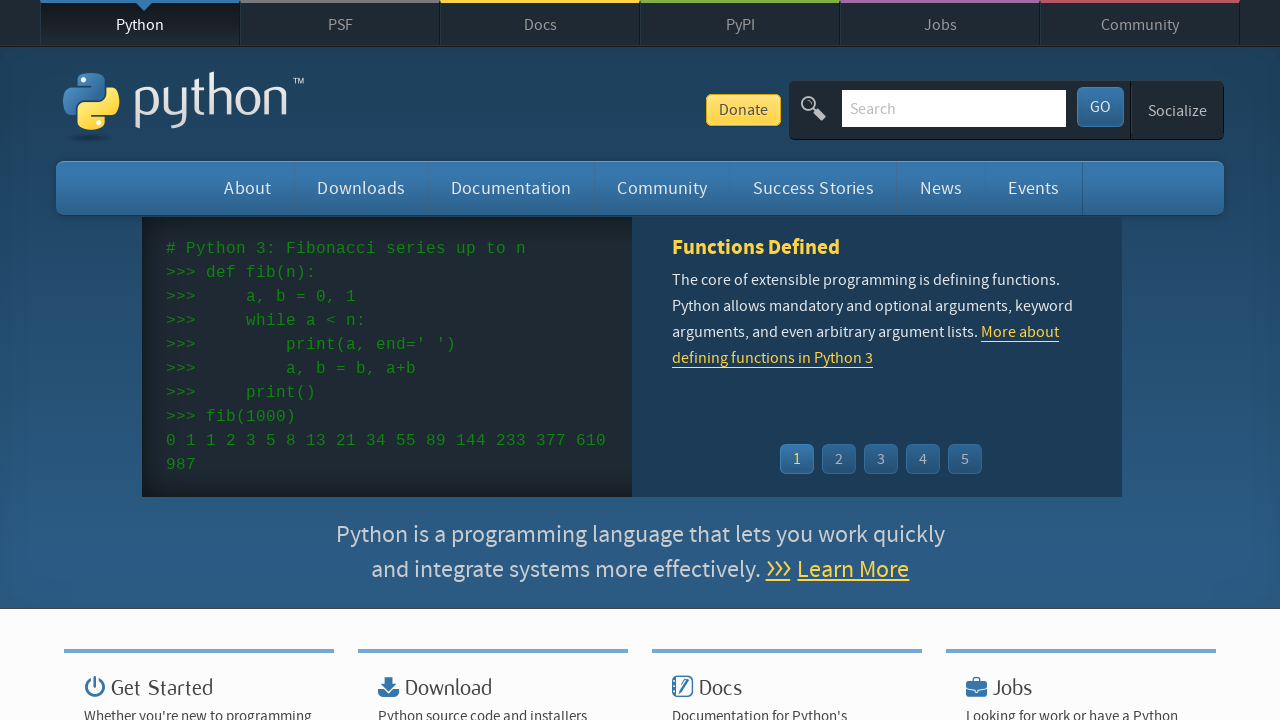

Navigated to Python.org homepage
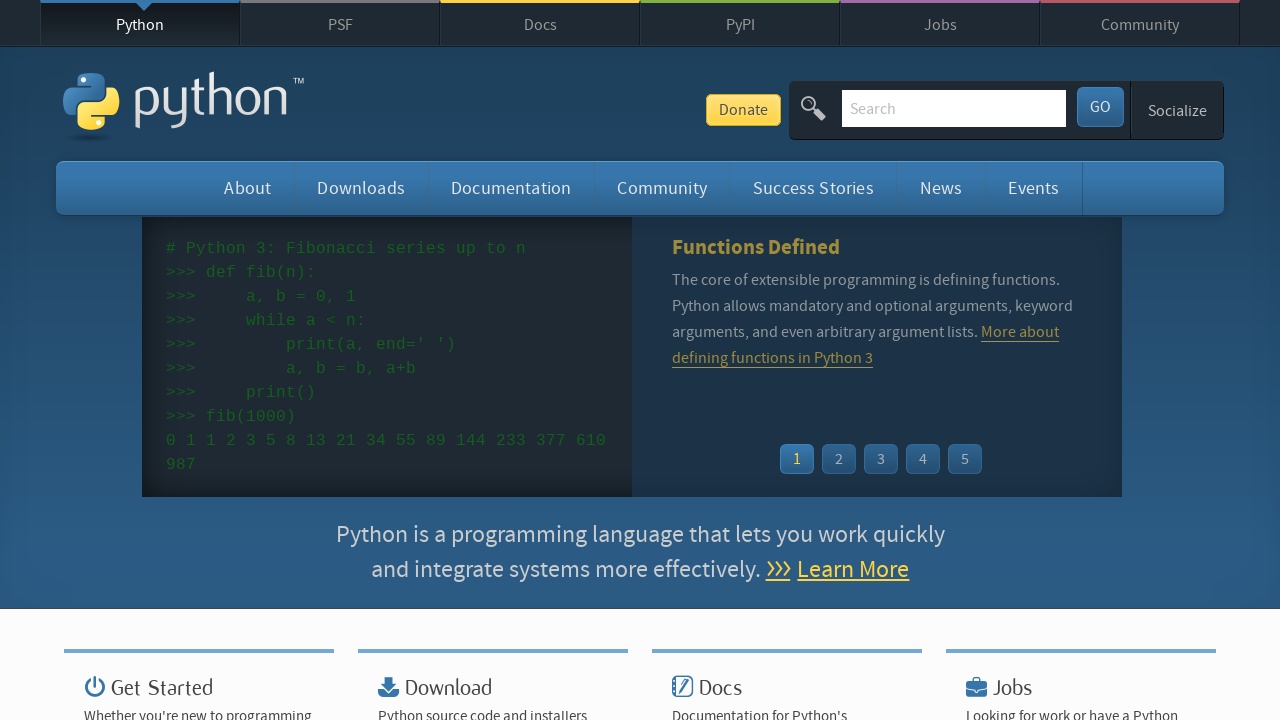

Event widget time elements loaded
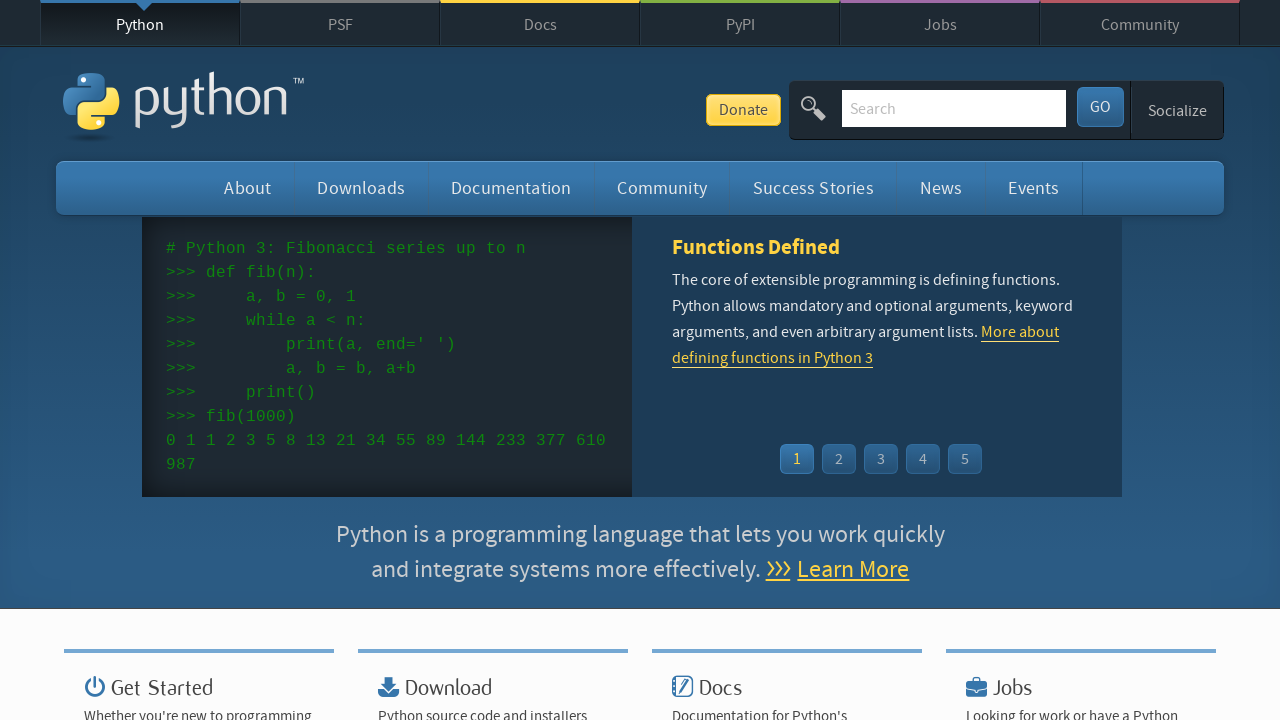

Event widget links loaded
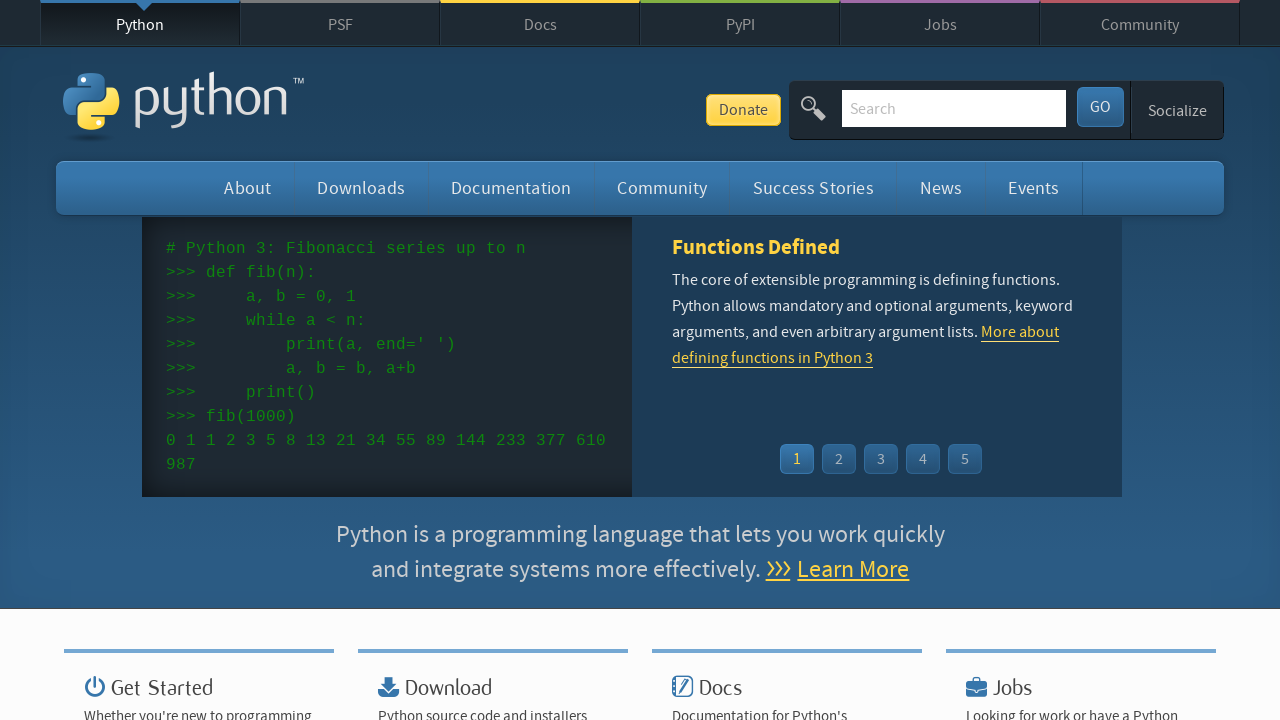

Verified that upcoming event times are displayed in the event widget
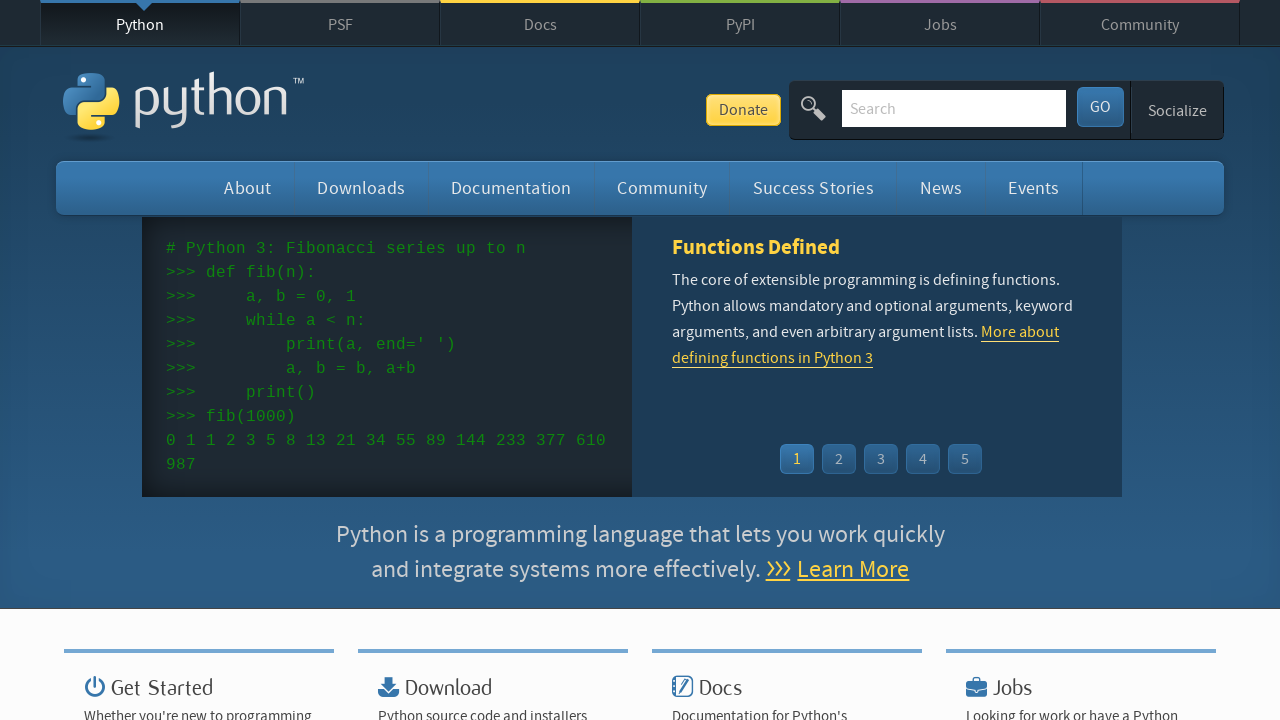

Verified that upcoming event links are displayed in the event widget
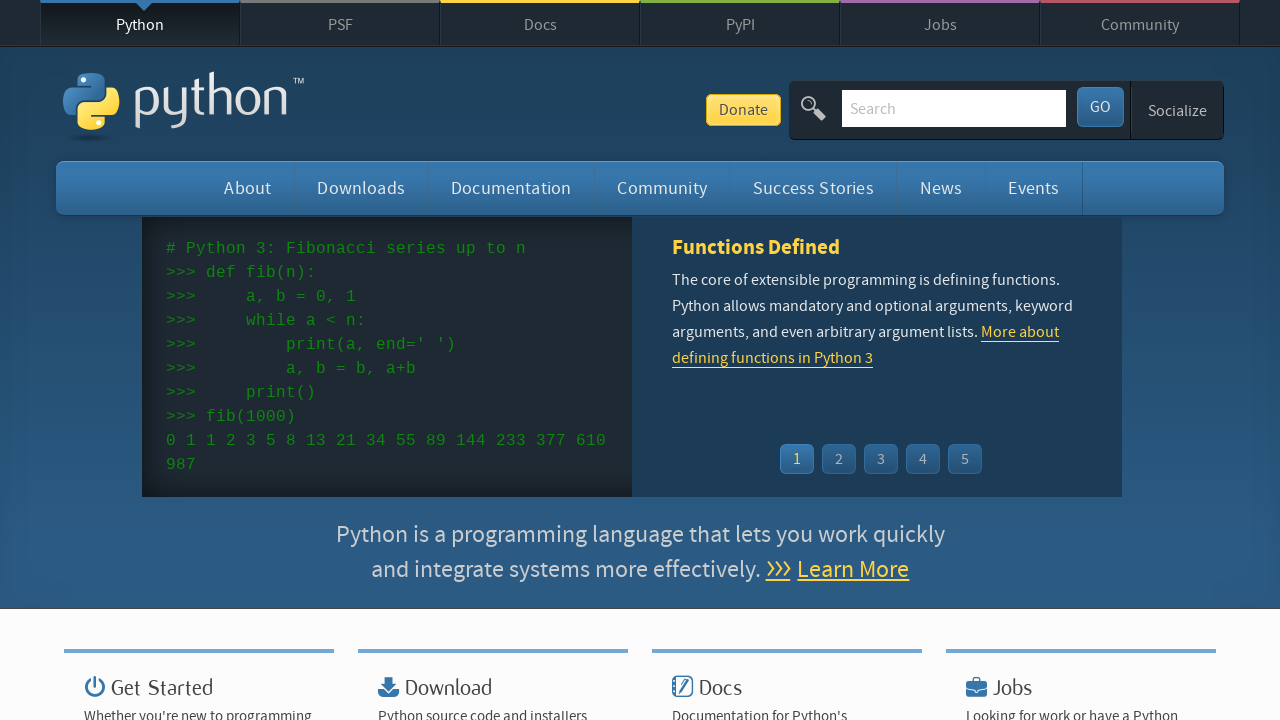

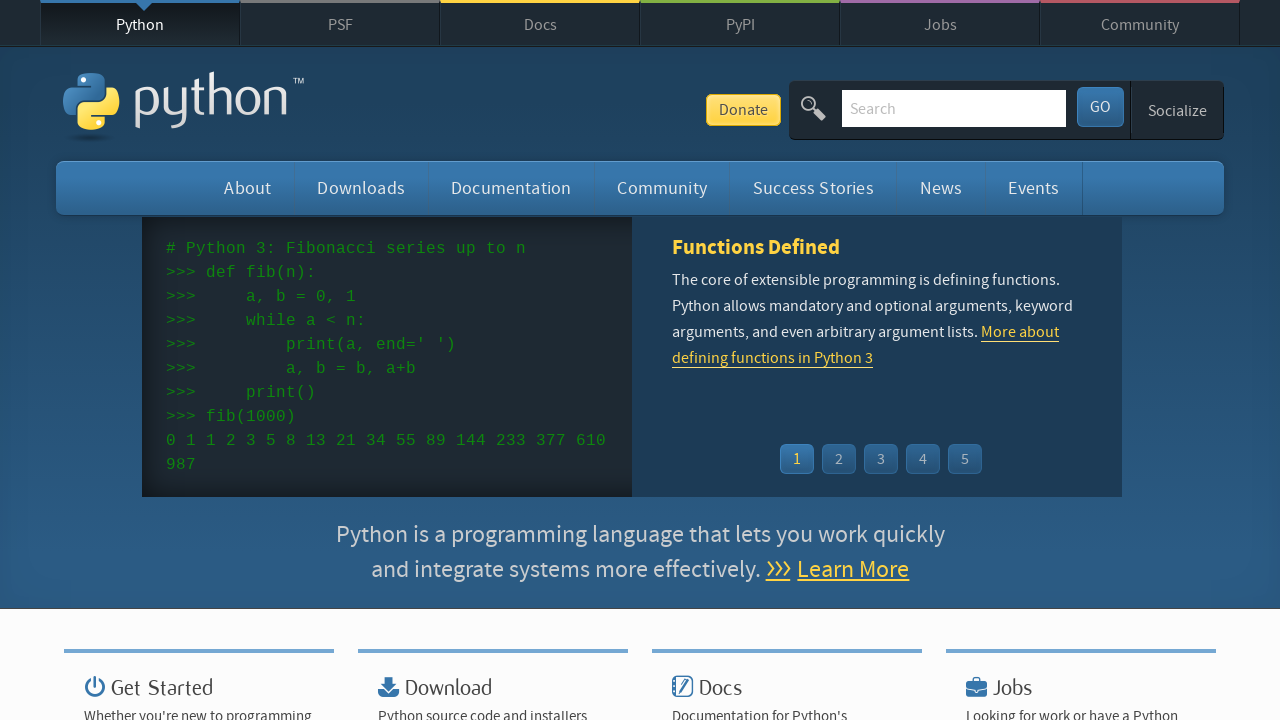